Tests finding multiple elements by class name, getting the count and specific element texts

Starting URL: https://kristinek.github.io/site/examples/locators

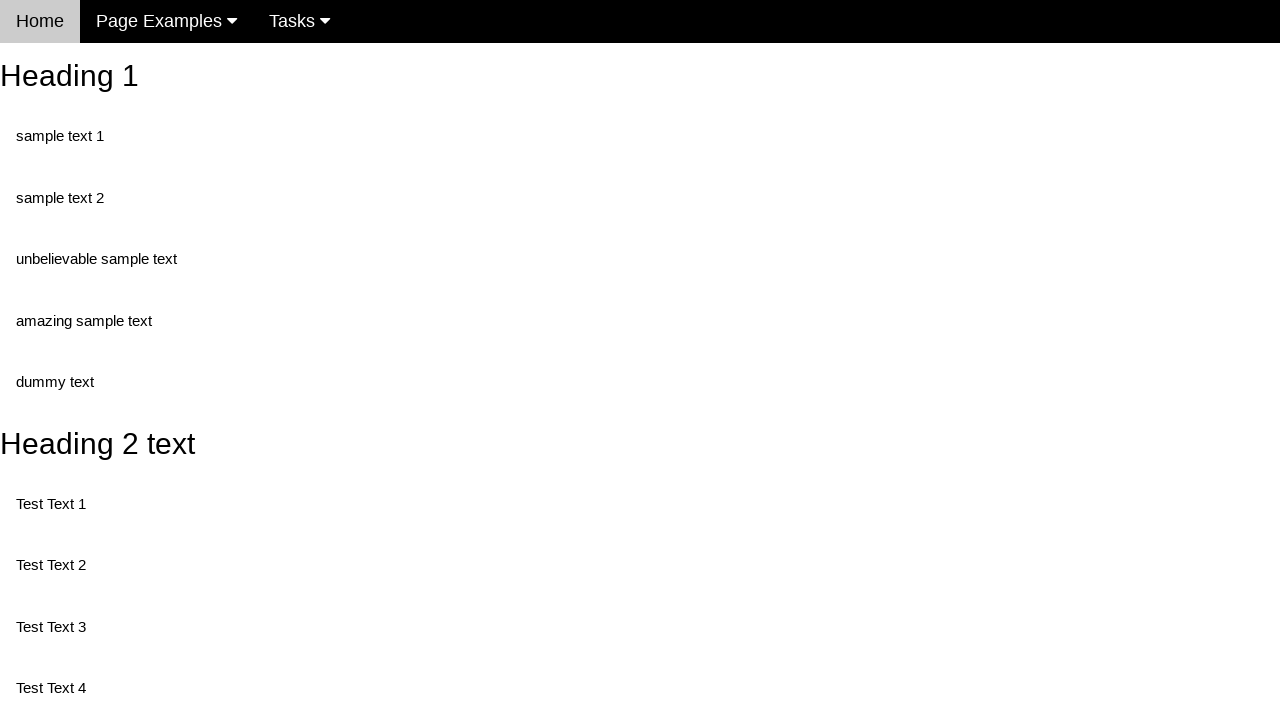

Navigated to locators examples page
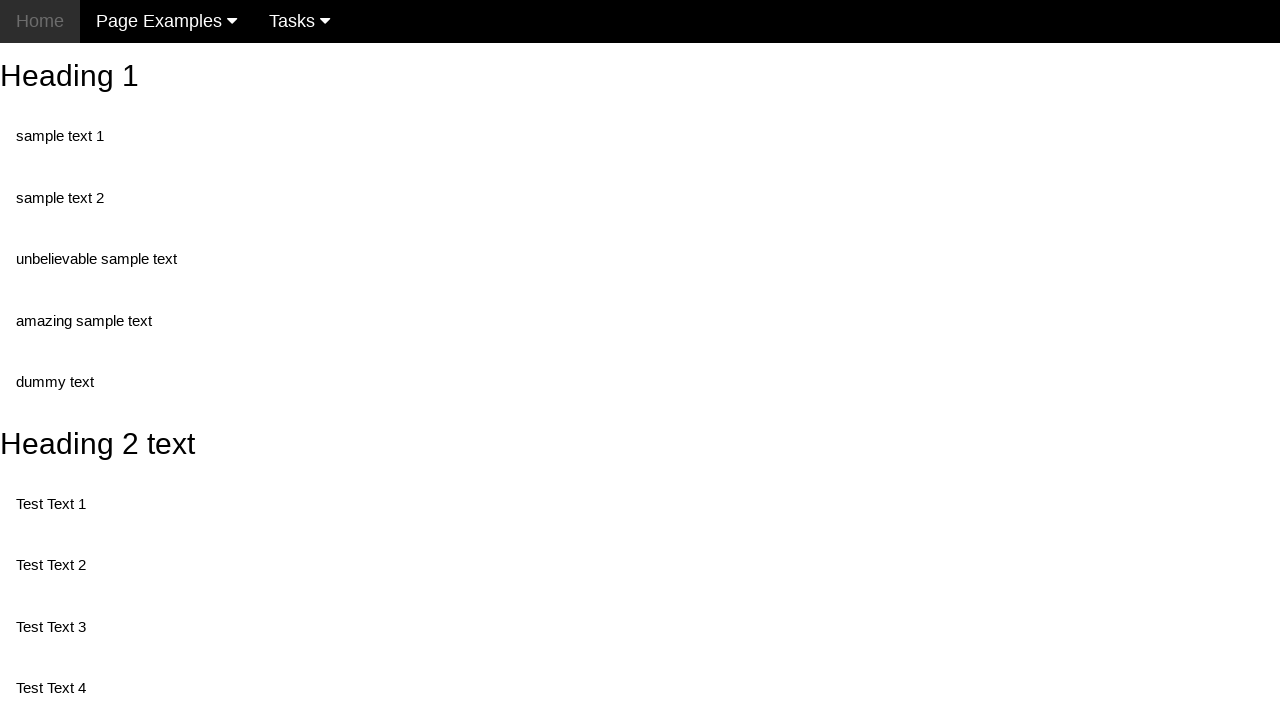

Located all elements with class 'test'
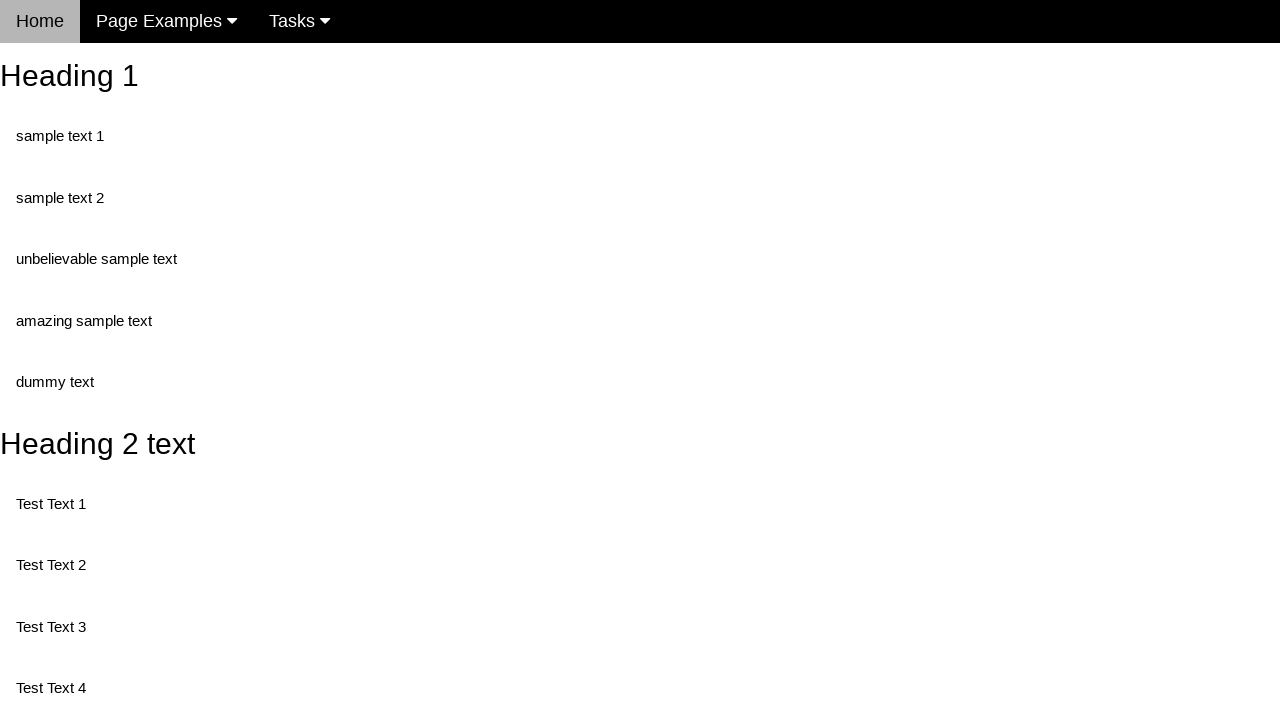

Waited for first test element to be ready
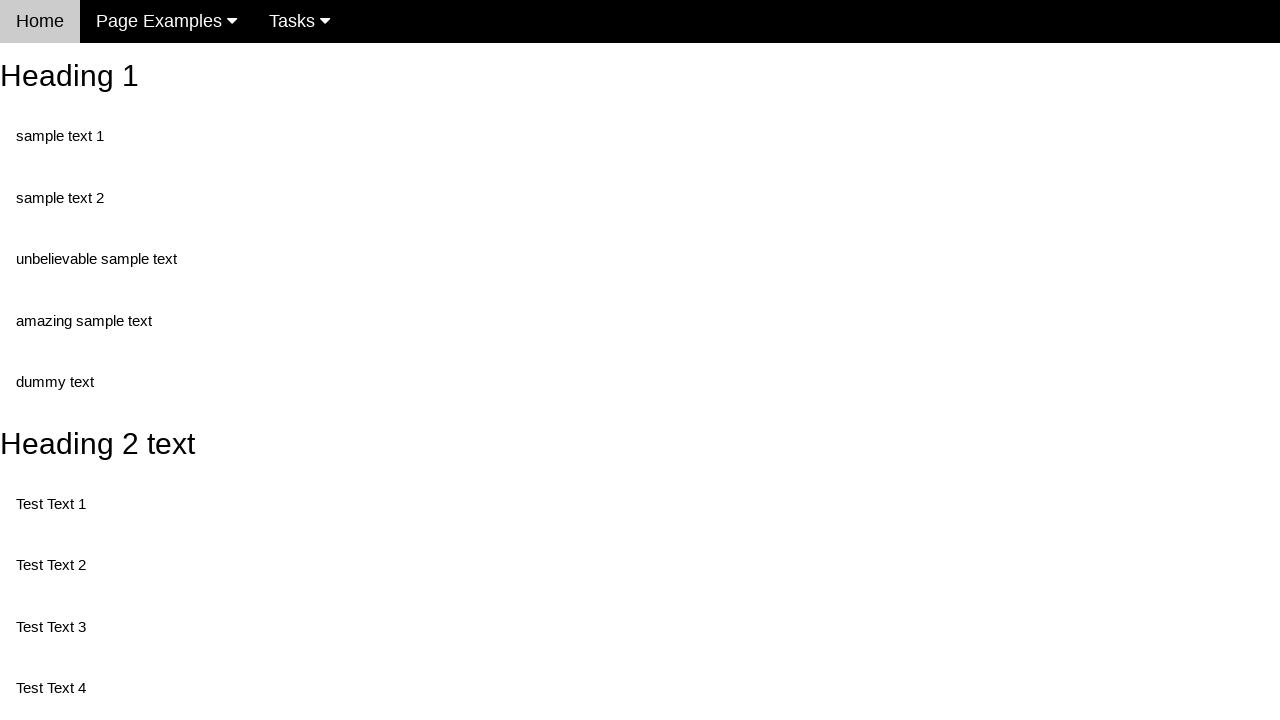

Got count of test elements: 5
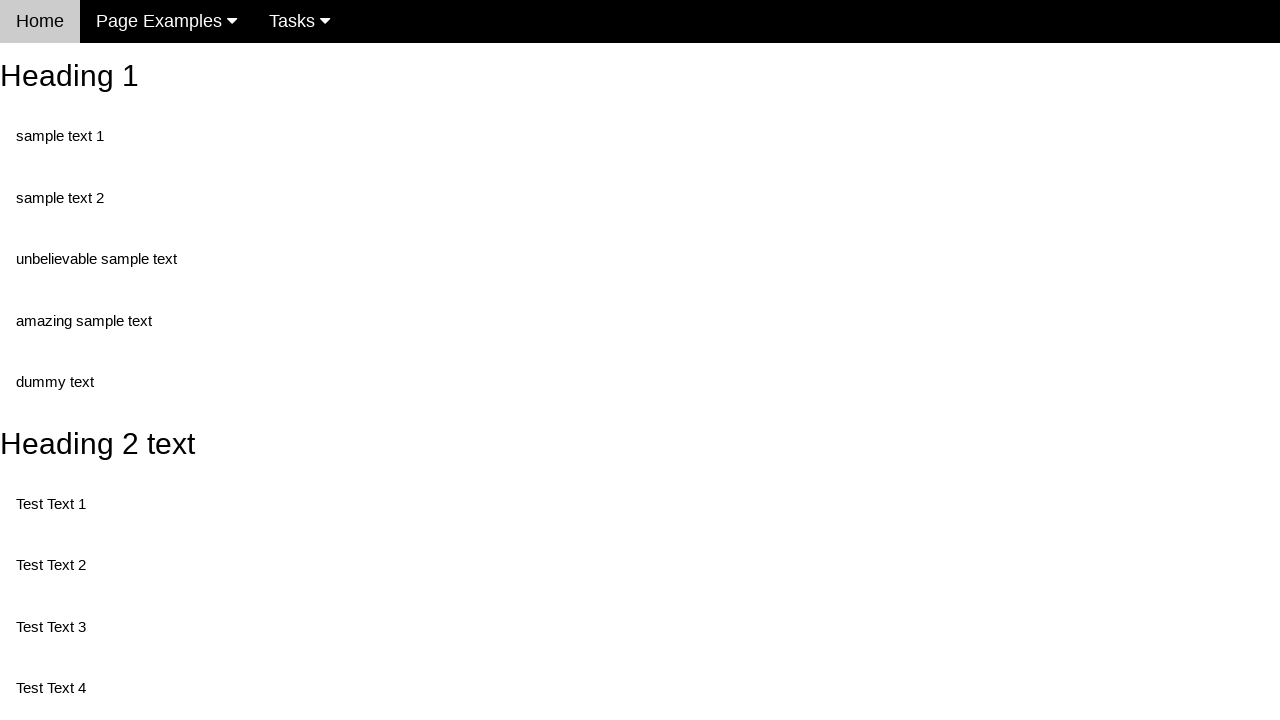

Retrieved text from first element: 'Test Text 1'
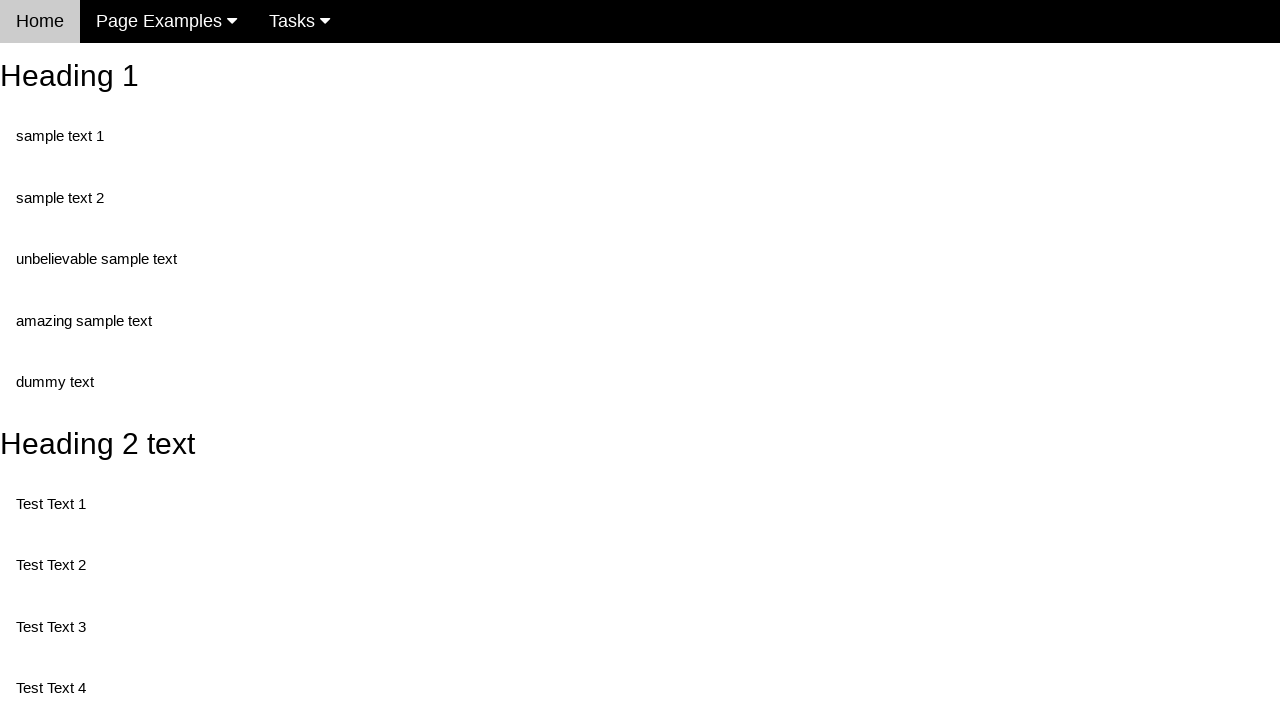

Retrieved text from third element: 'Test Text 4'
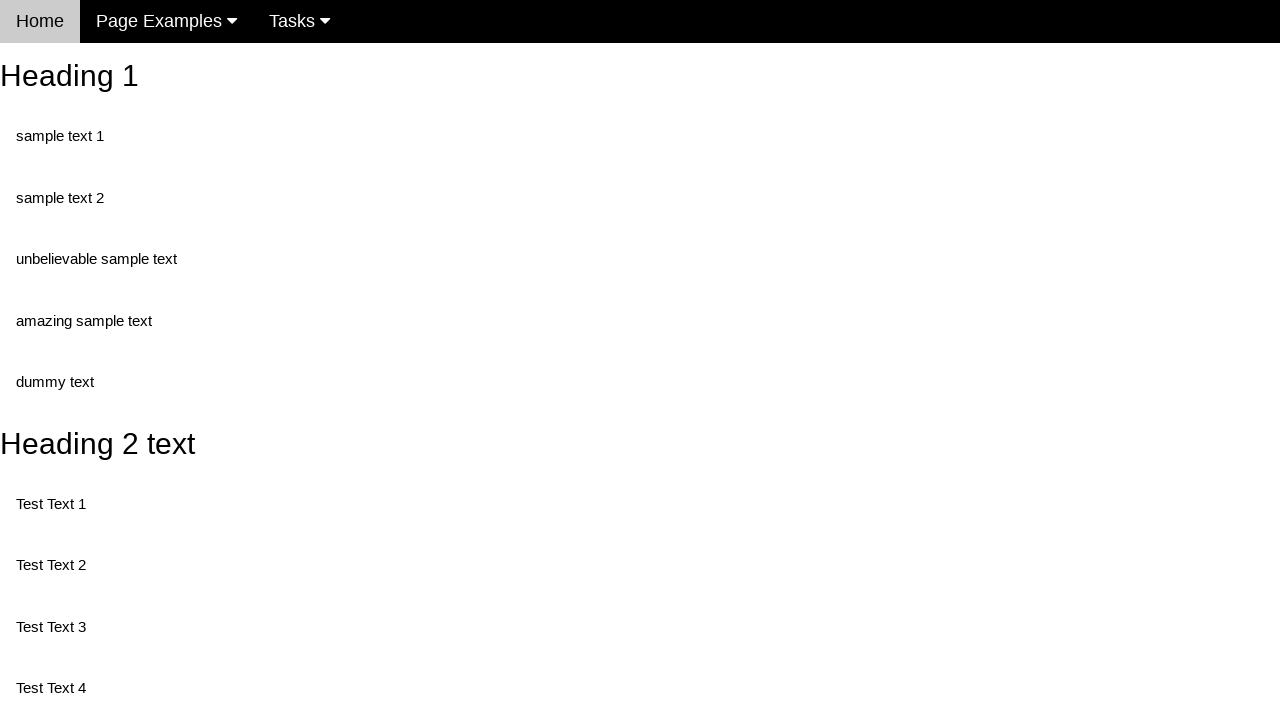

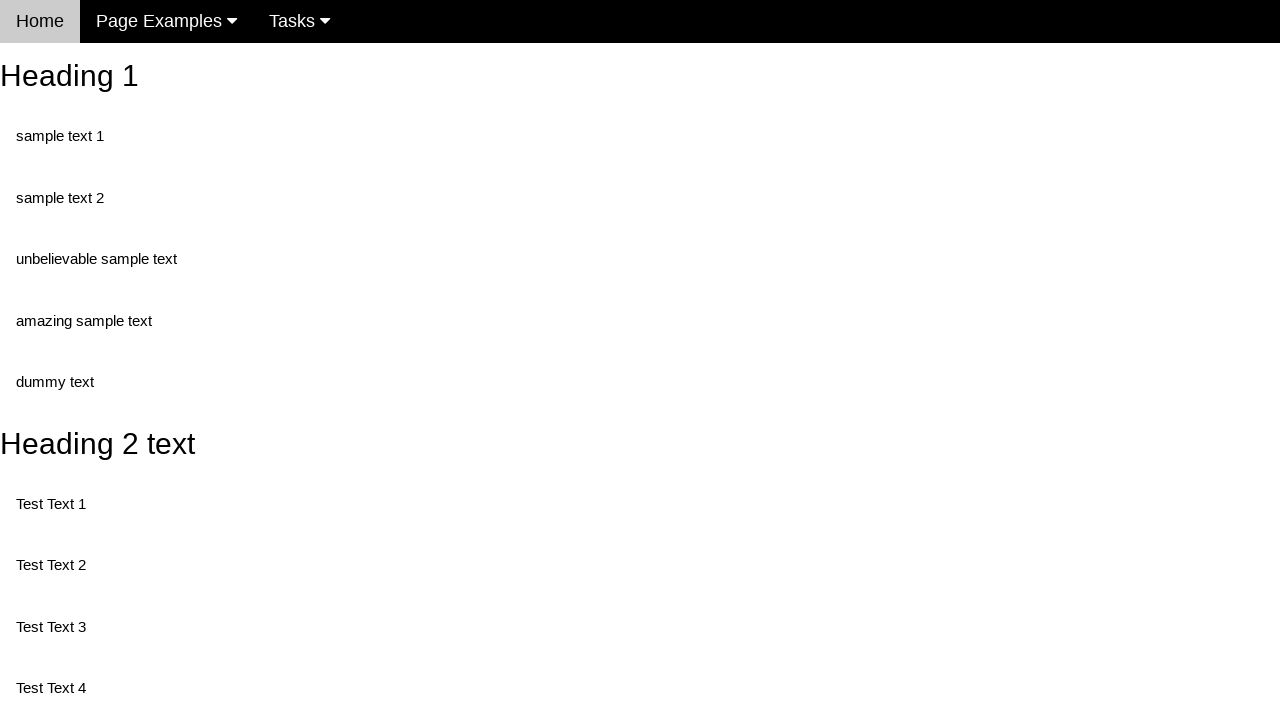